Tests key press detection by pressing the Enter key and verifying it was captured

Starting URL: https://the-internet.herokuapp.com/key_presses

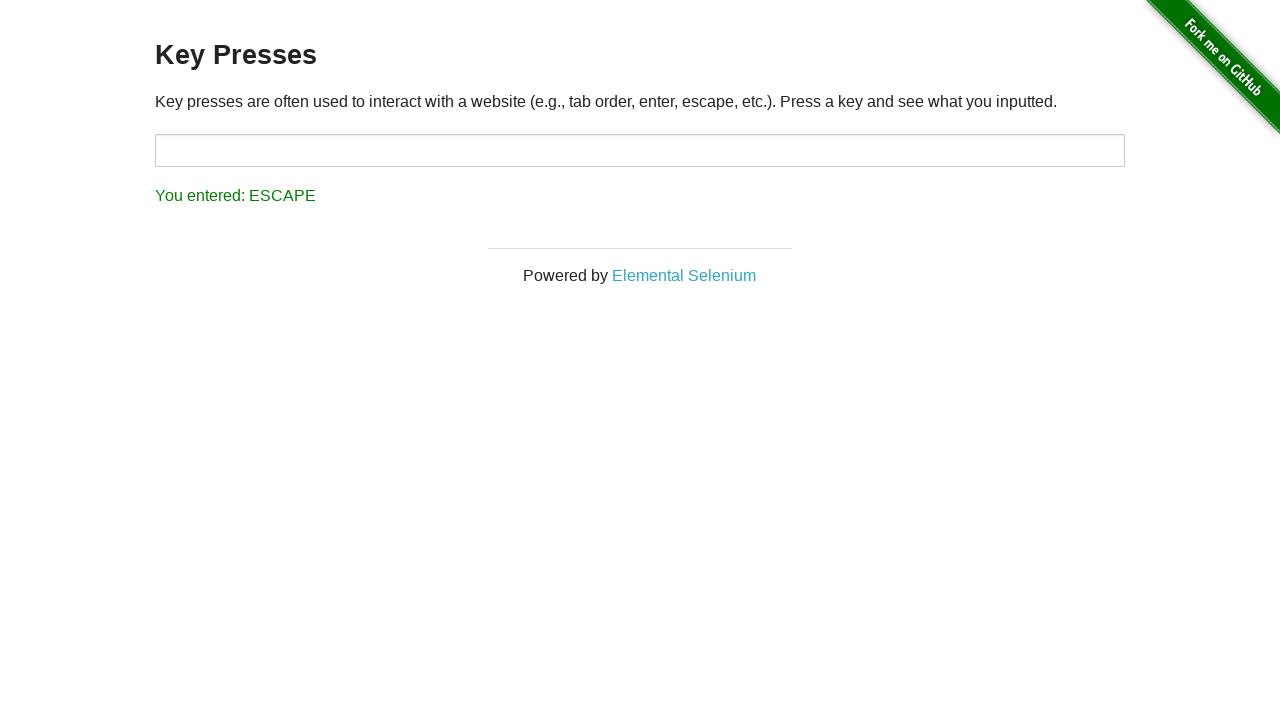

Navigated to key presses test page
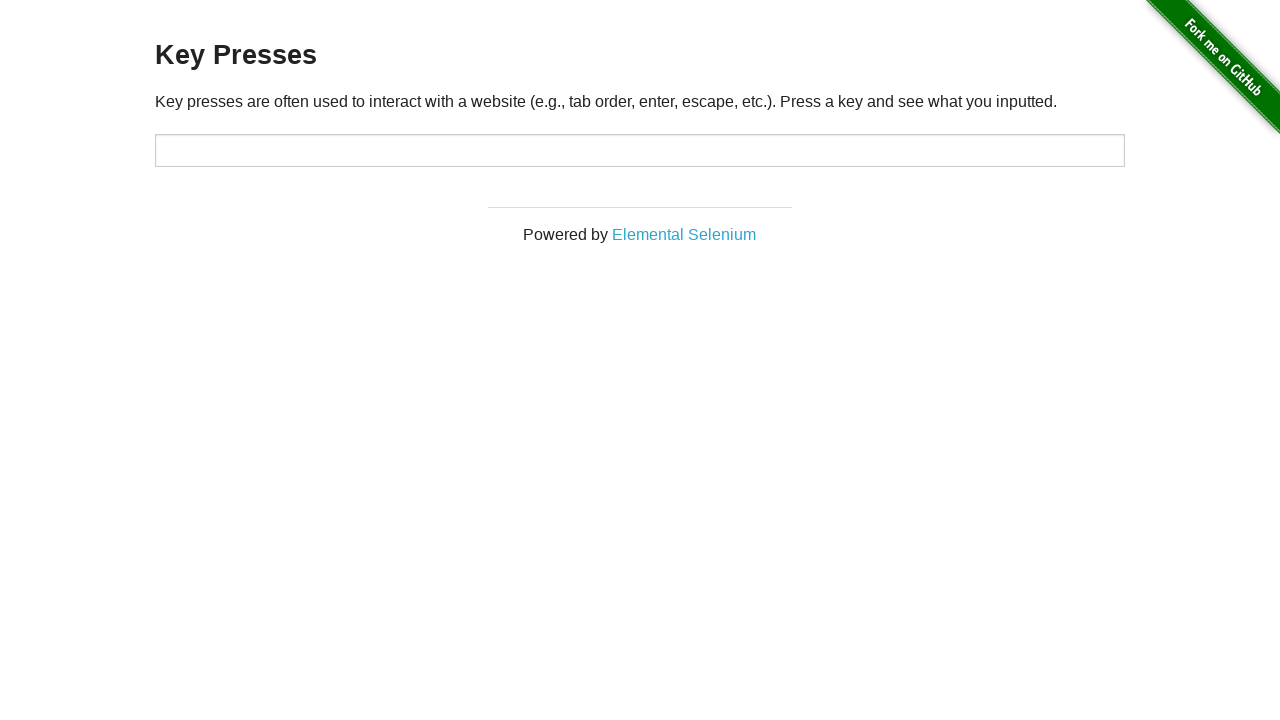

Pressed Enter key on the page on .example
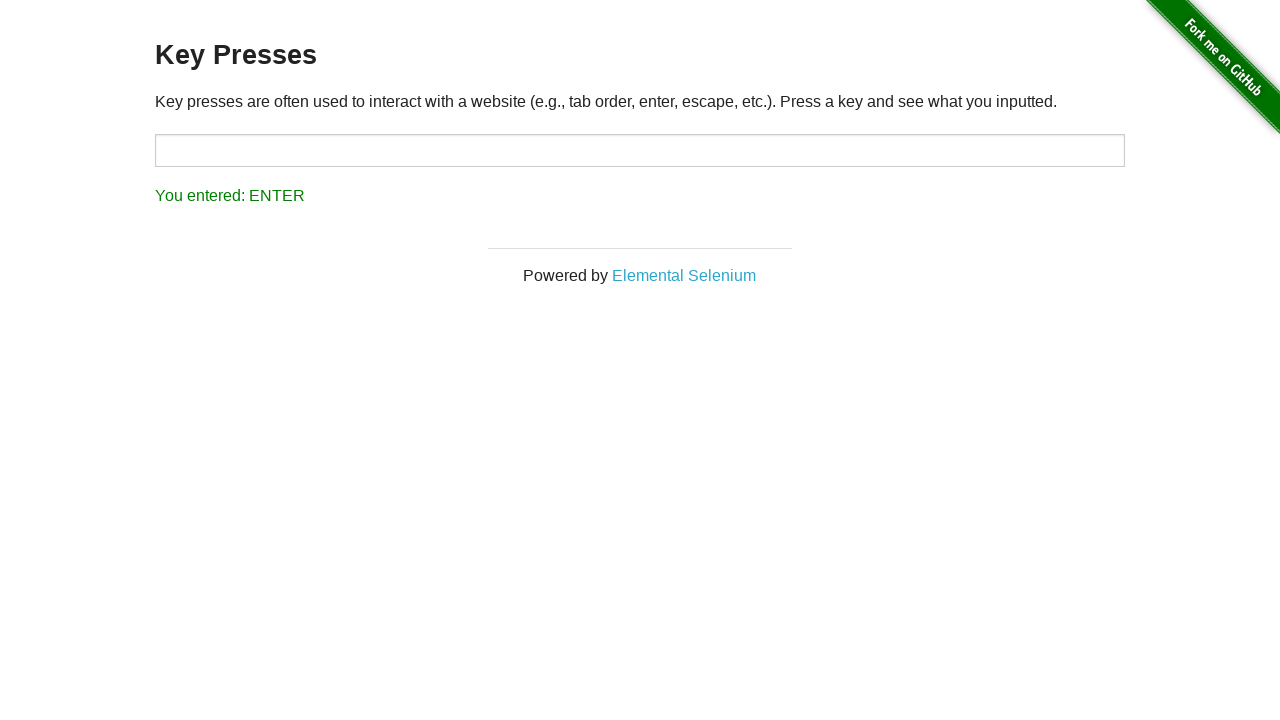

Verified Enter key press was detected in result display
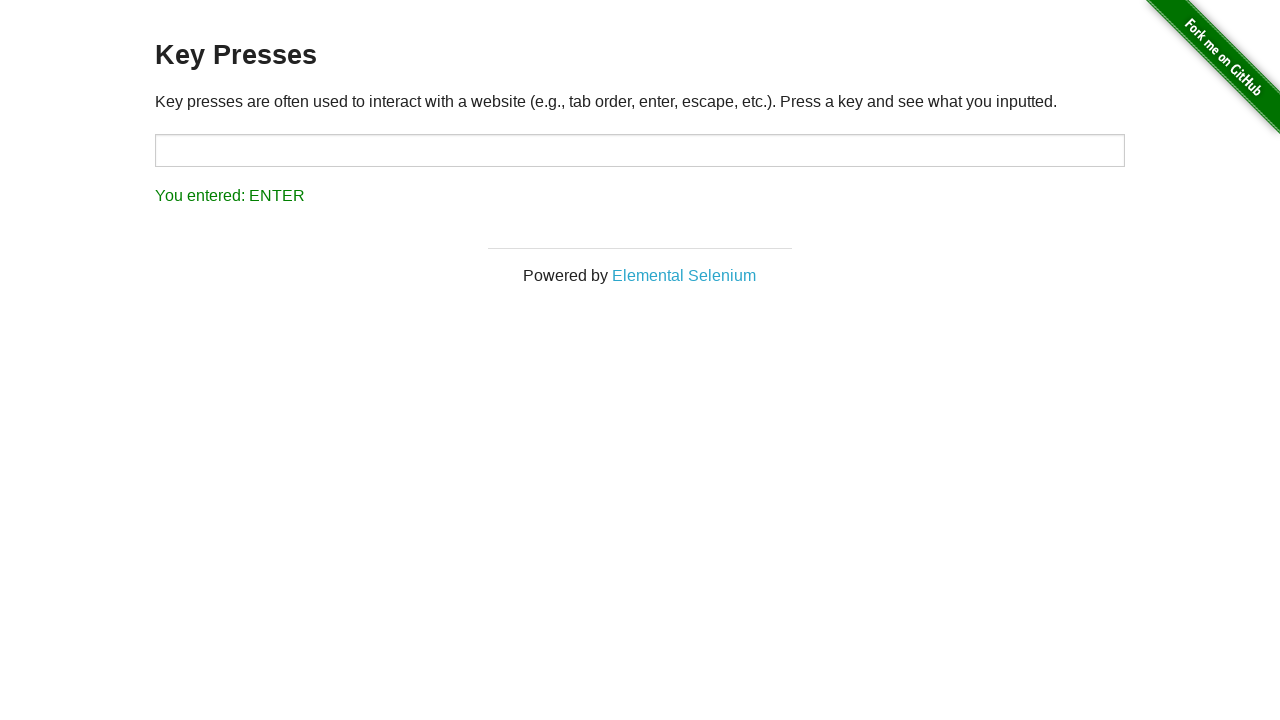

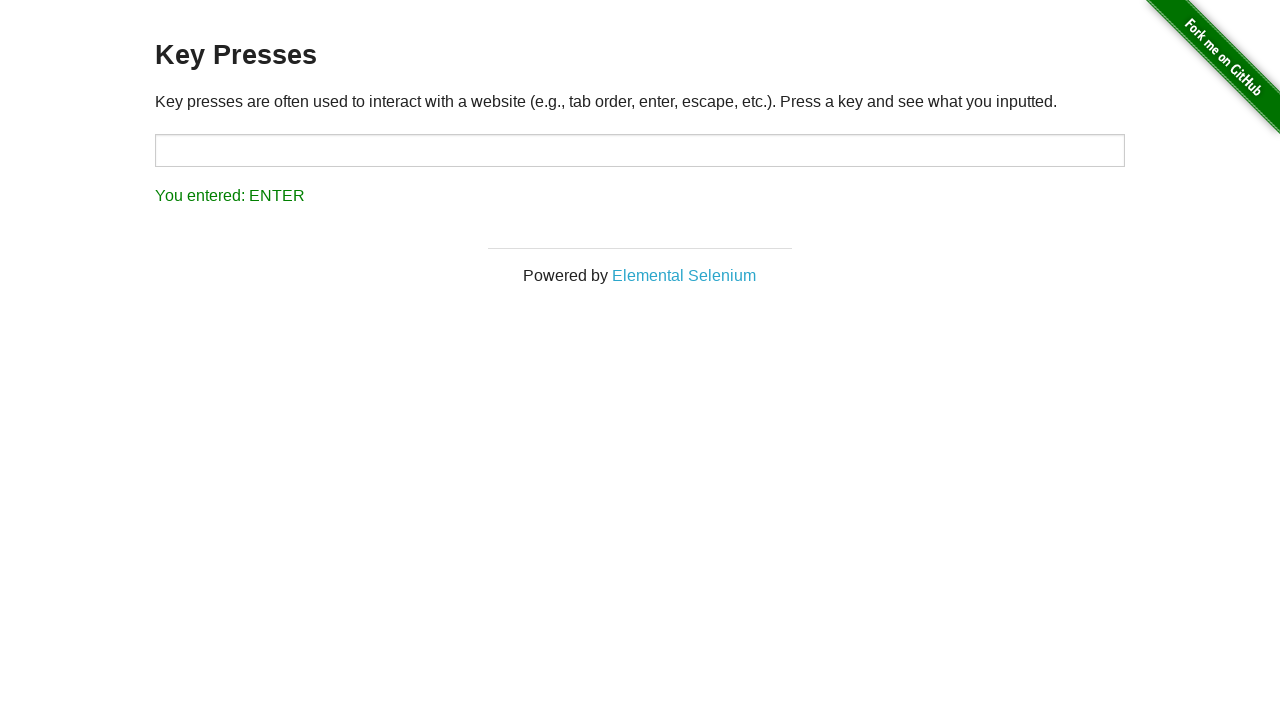